Tests adding a product to cart by clicking on a product item, then clicking Add to cart button and accepting the confirmation alert

Starting URL: https://www.demoblaze.com/index.html

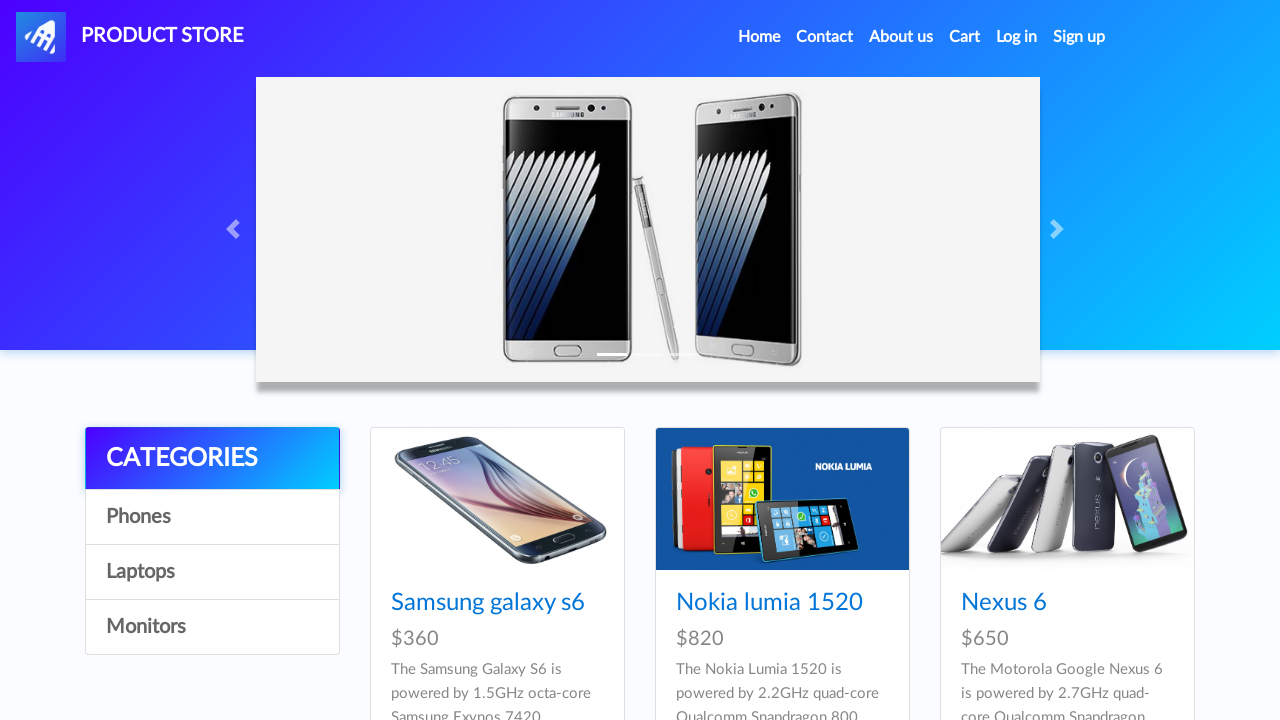

Product items loaded on the page
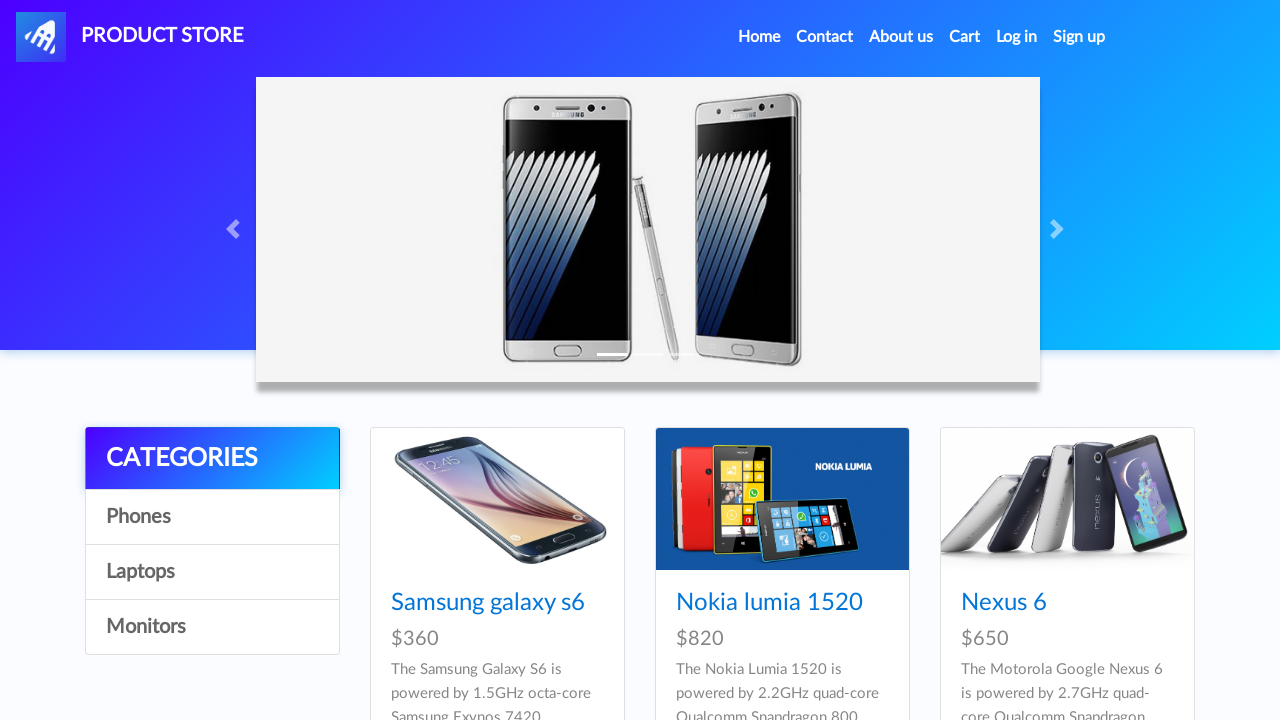

Clicked on first product item at (497, 556) on .col-lg-4.col-md-6.mb-4 >> nth=0
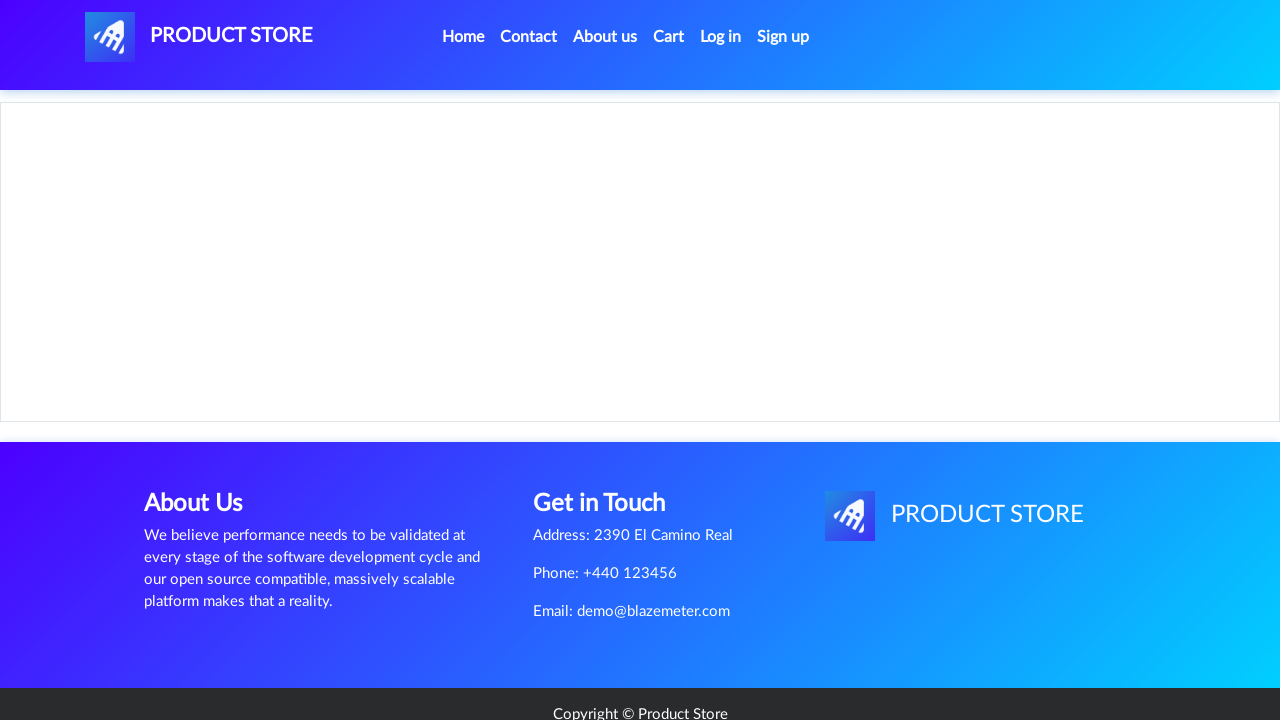

Product page loaded with Add to cart button visible
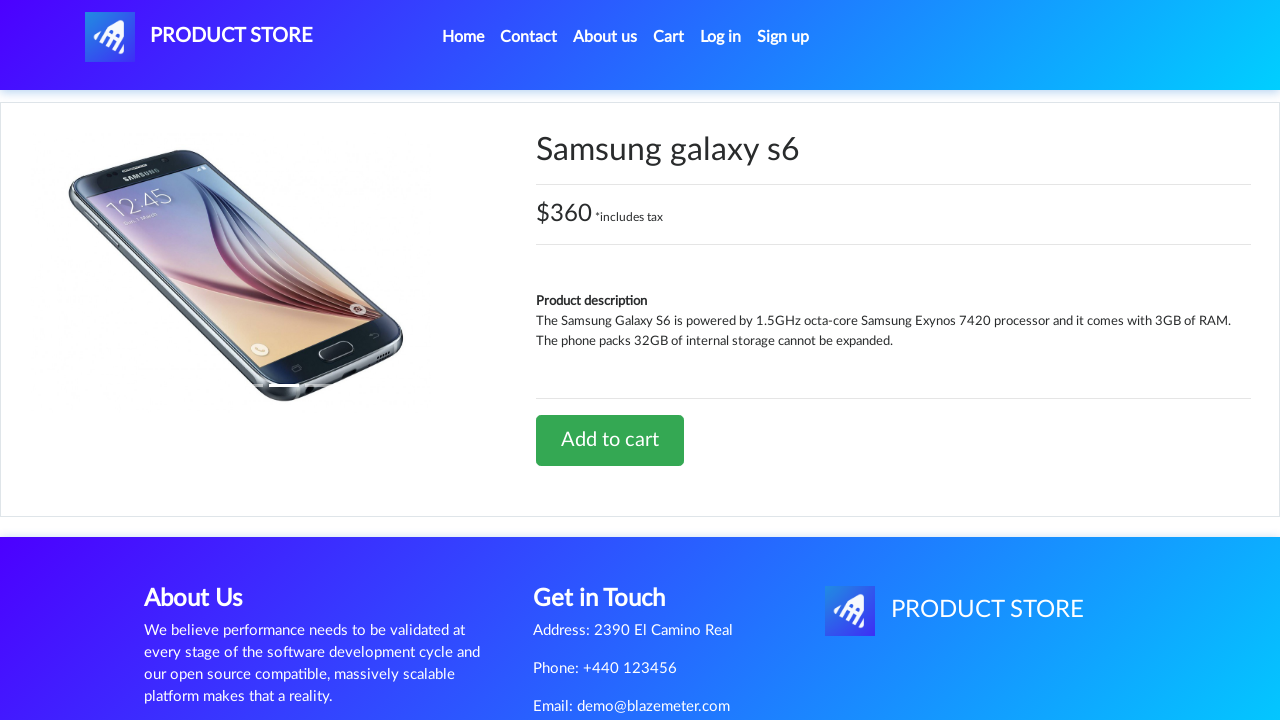

Clicked Add to cart button at (610, 440) on text=Add to cart
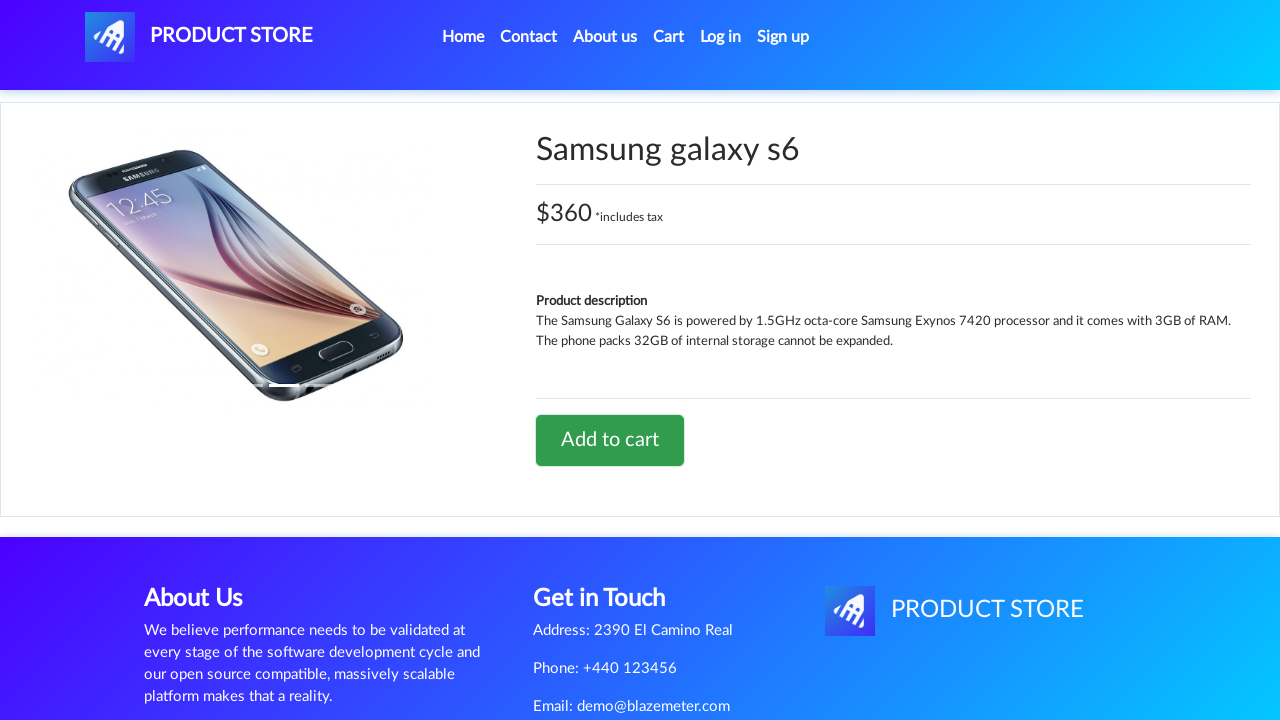

Set up alert dialog handler
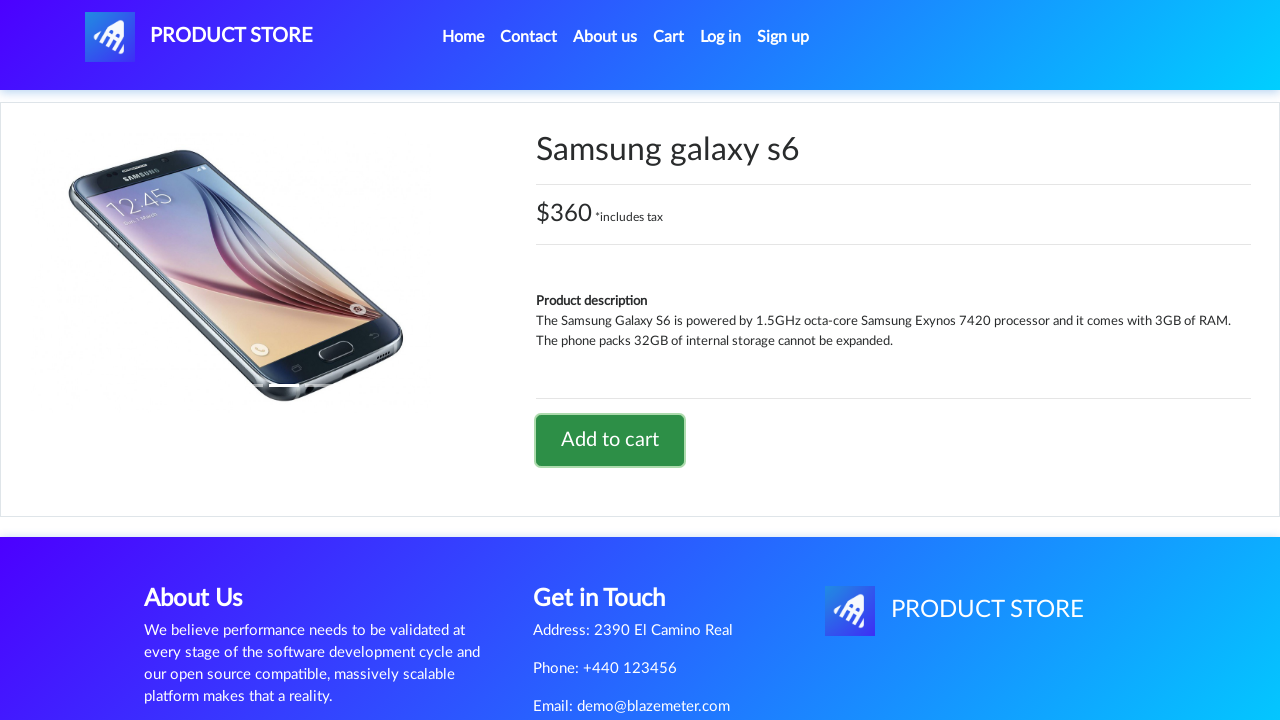

Waited for confirmation alert to be accepted and processed
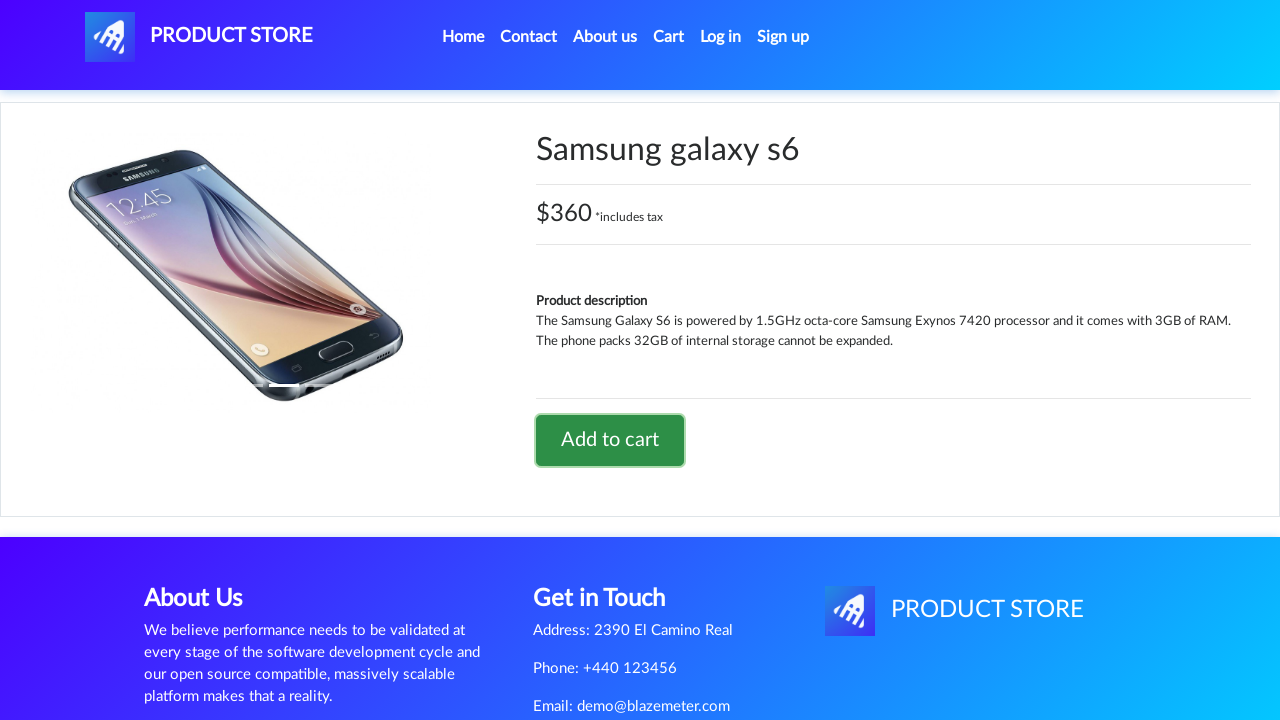

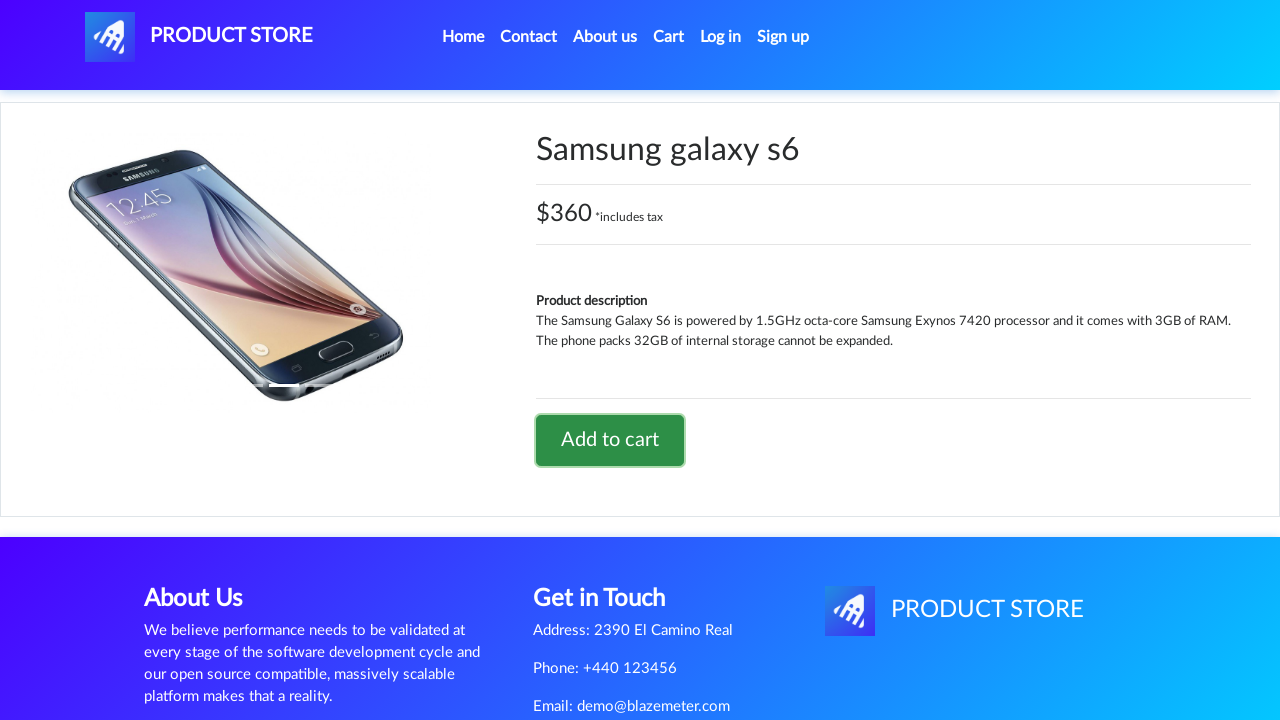